Tests that the "Clear completed" button is hidden when there are no completed items.

Starting URL: https://demo.playwright.dev/todomvc

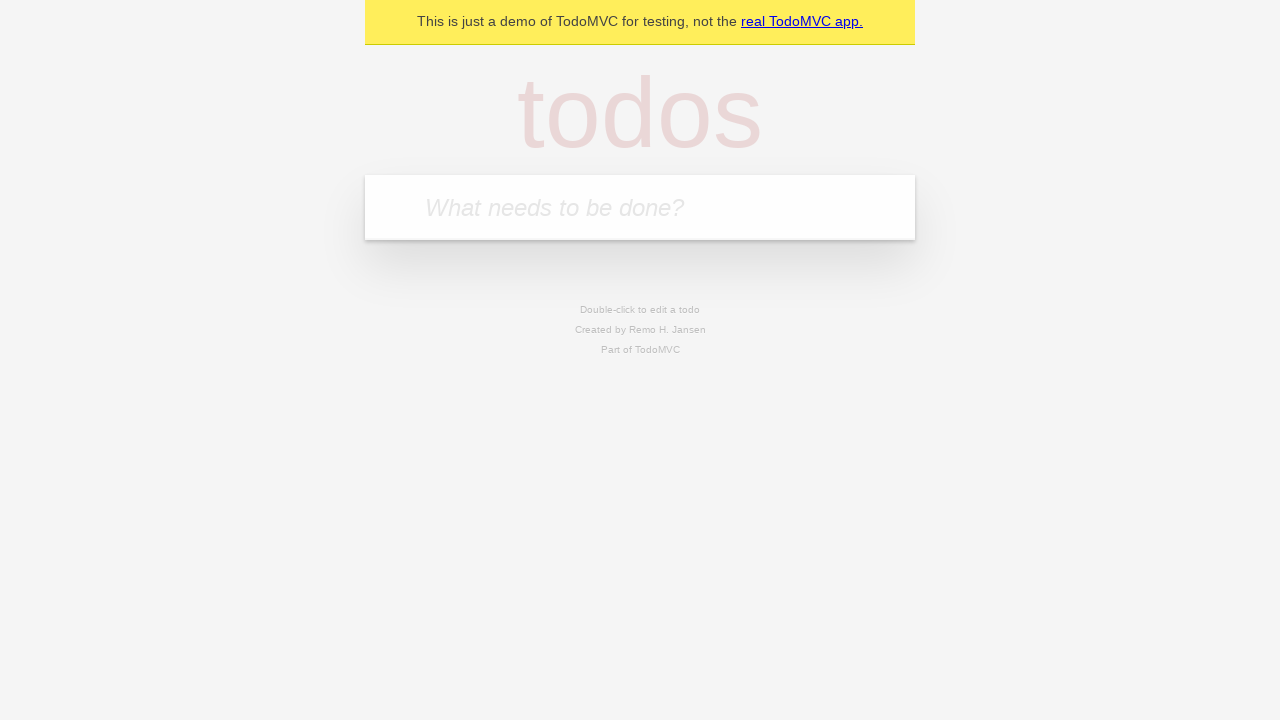

Filled todo input with 'buy some cheese' on internal:attr=[placeholder="What needs to be done?"i]
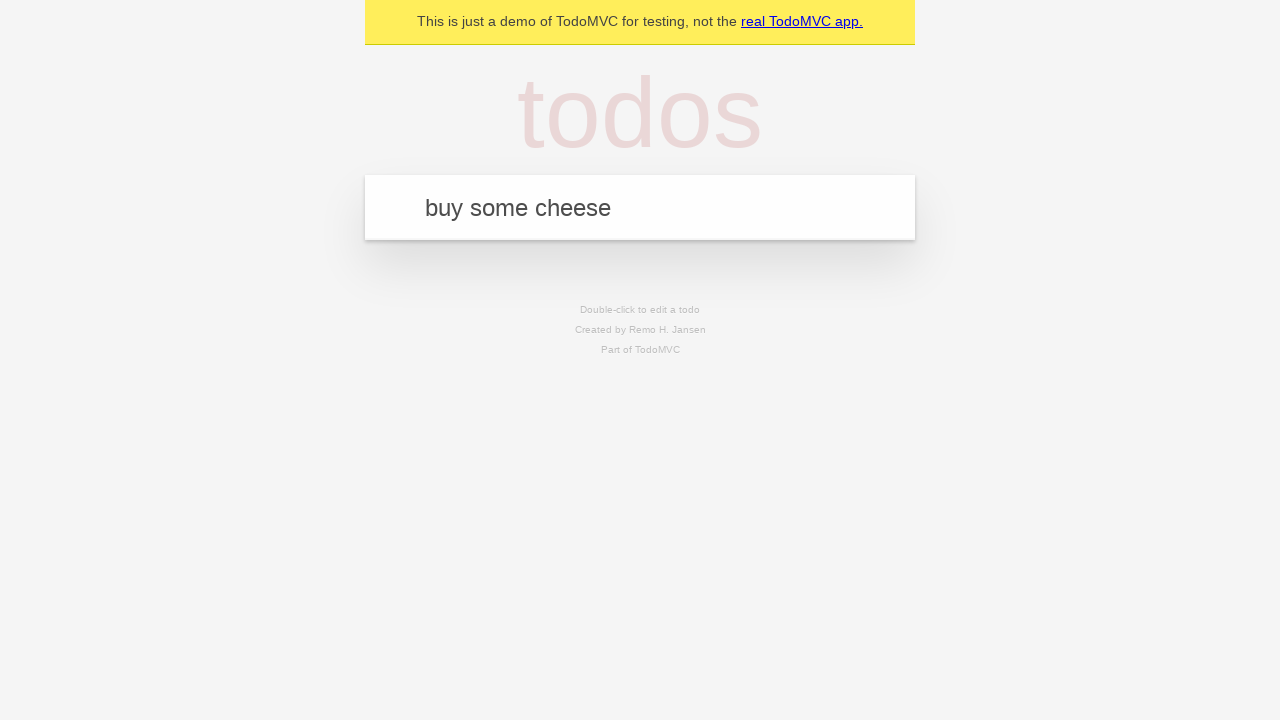

Pressed Enter to create first todo on internal:attr=[placeholder="What needs to be done?"i]
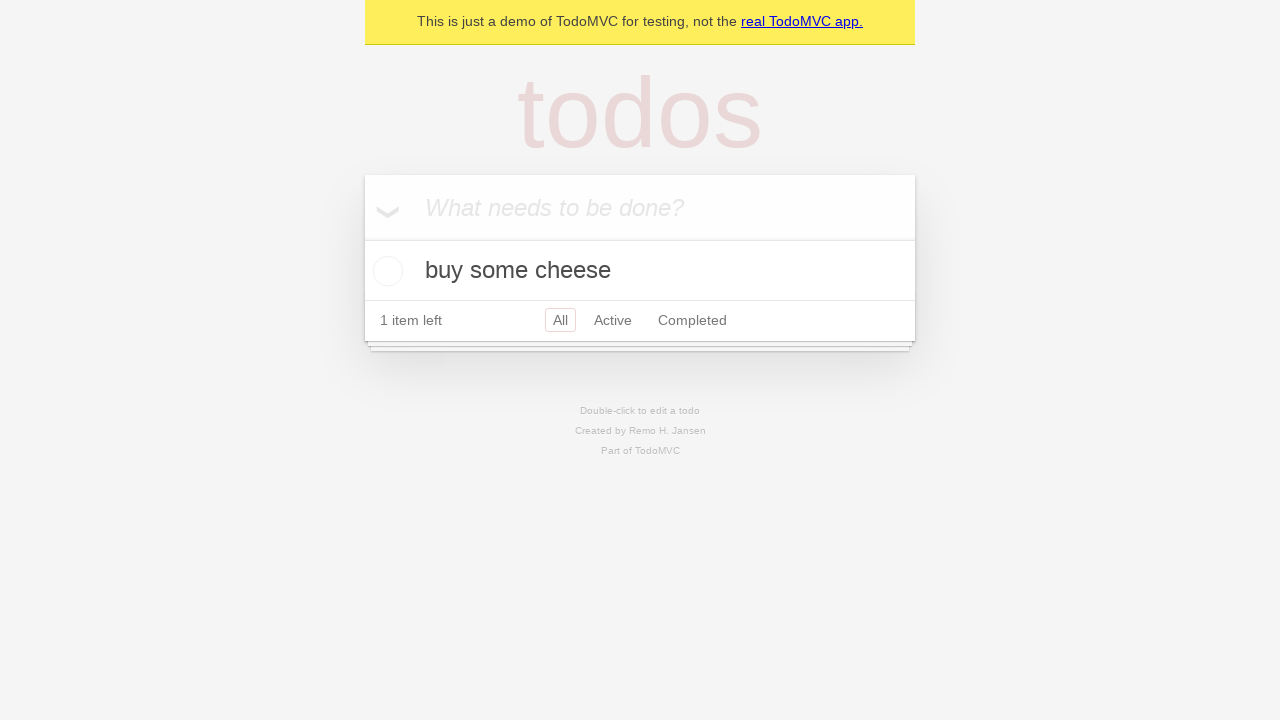

Filled todo input with 'feed the cat' on internal:attr=[placeholder="What needs to be done?"i]
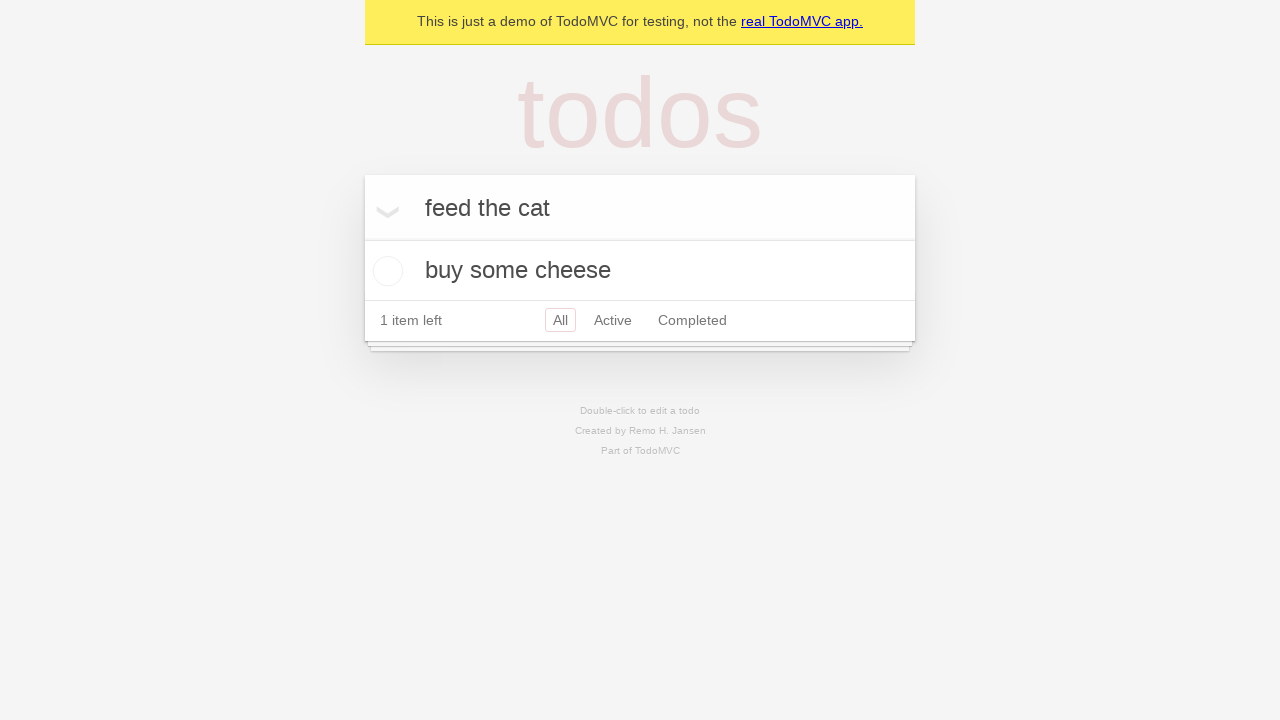

Pressed Enter to create second todo on internal:attr=[placeholder="What needs to be done?"i]
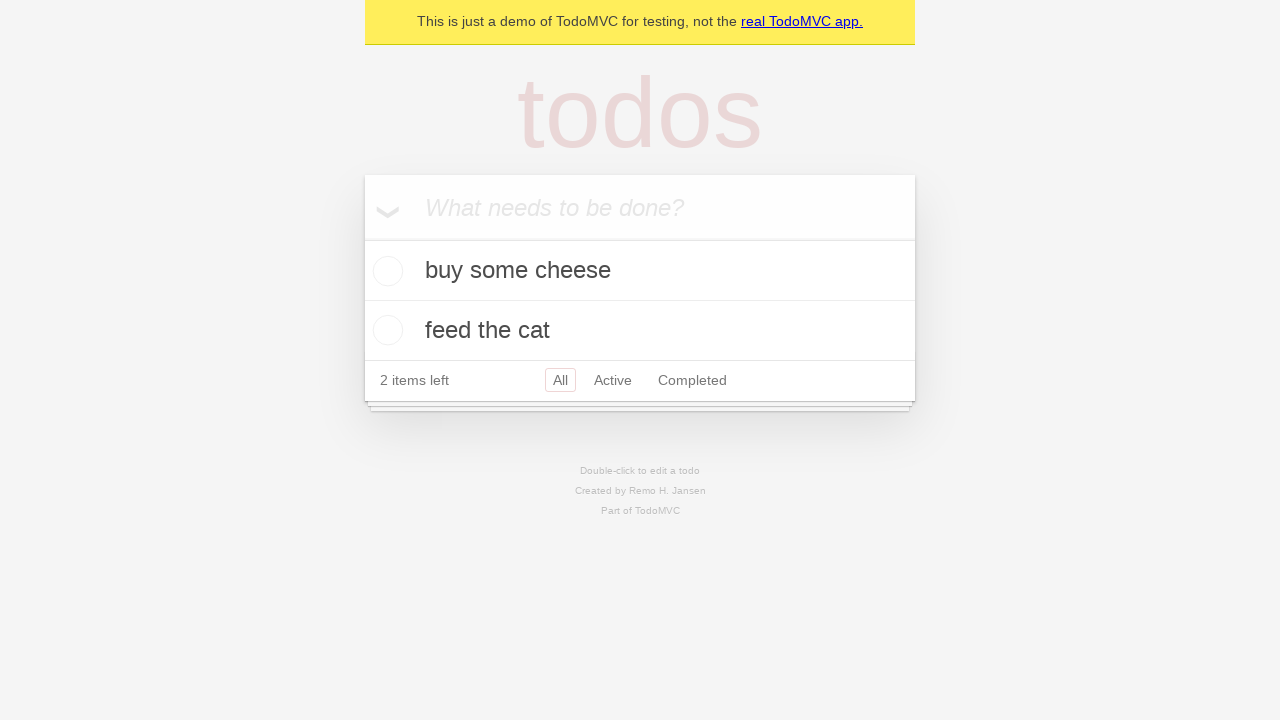

Filled todo input with 'book a doctors appointment' on internal:attr=[placeholder="What needs to be done?"i]
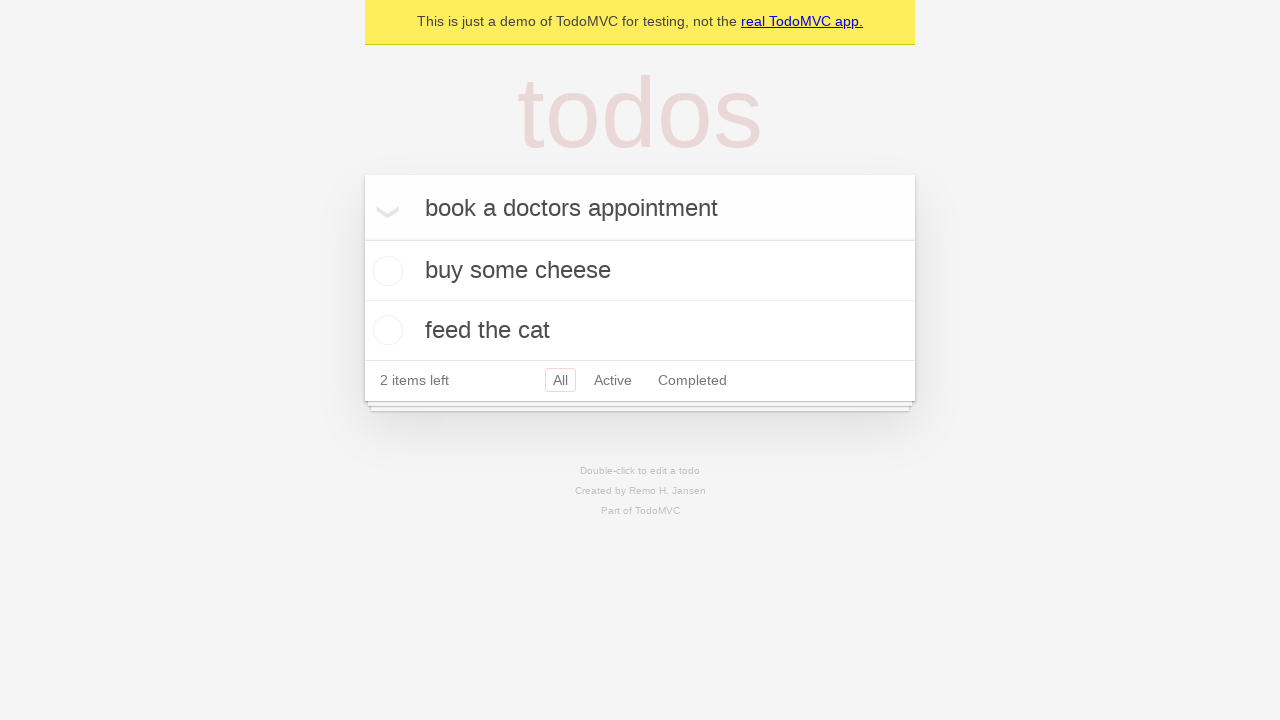

Pressed Enter to create third todo on internal:attr=[placeholder="What needs to be done?"i]
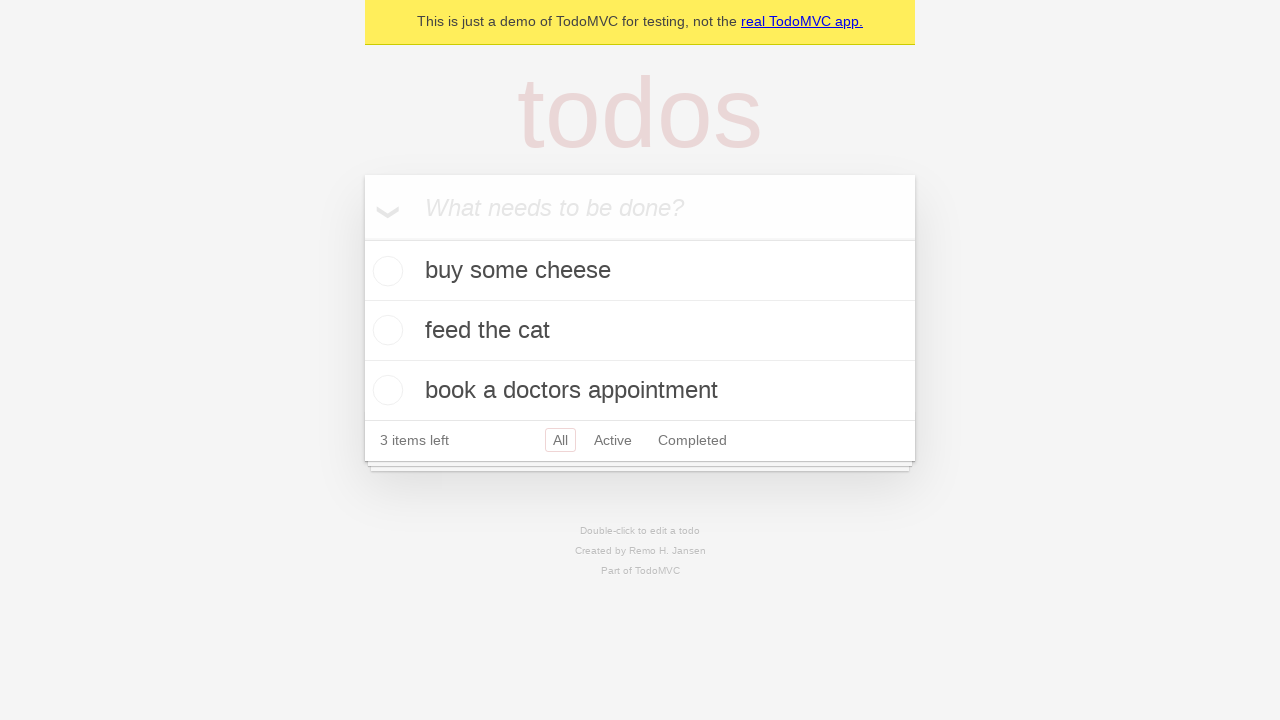

Waited for all 3 todos to be created
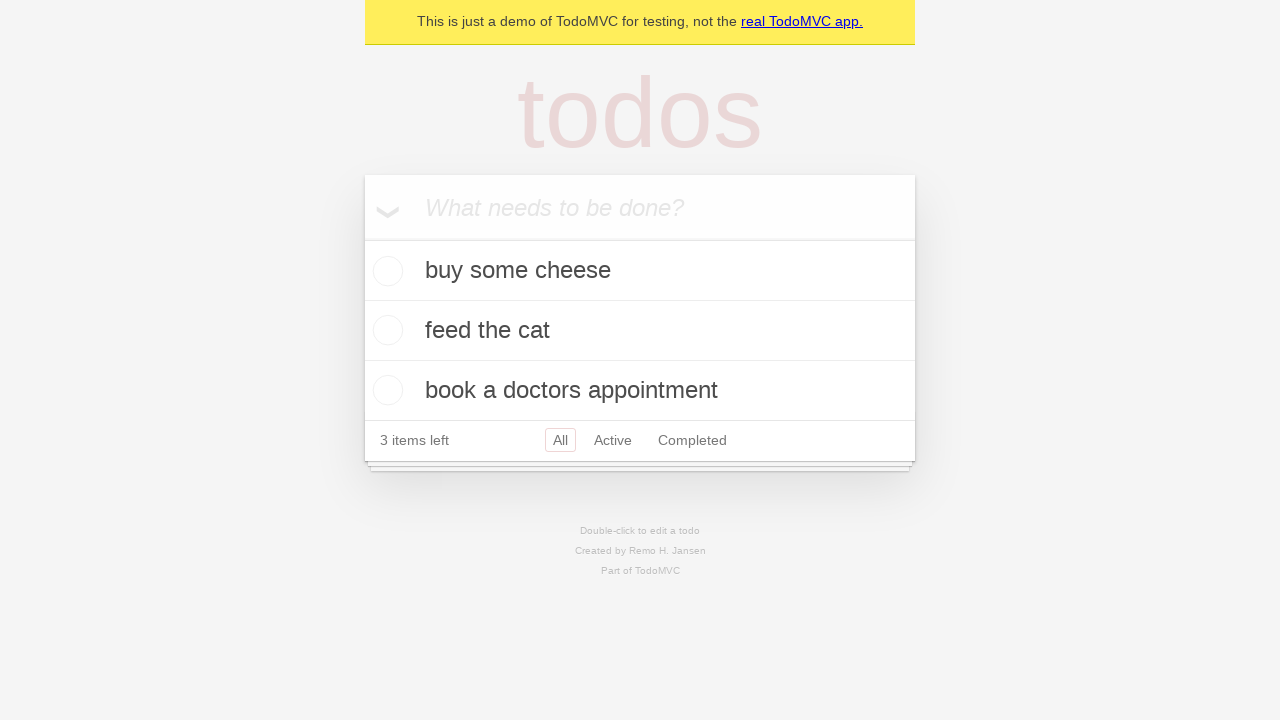

Checked the first todo item as completed at (385, 271) on .todo-list li .toggle >> nth=0
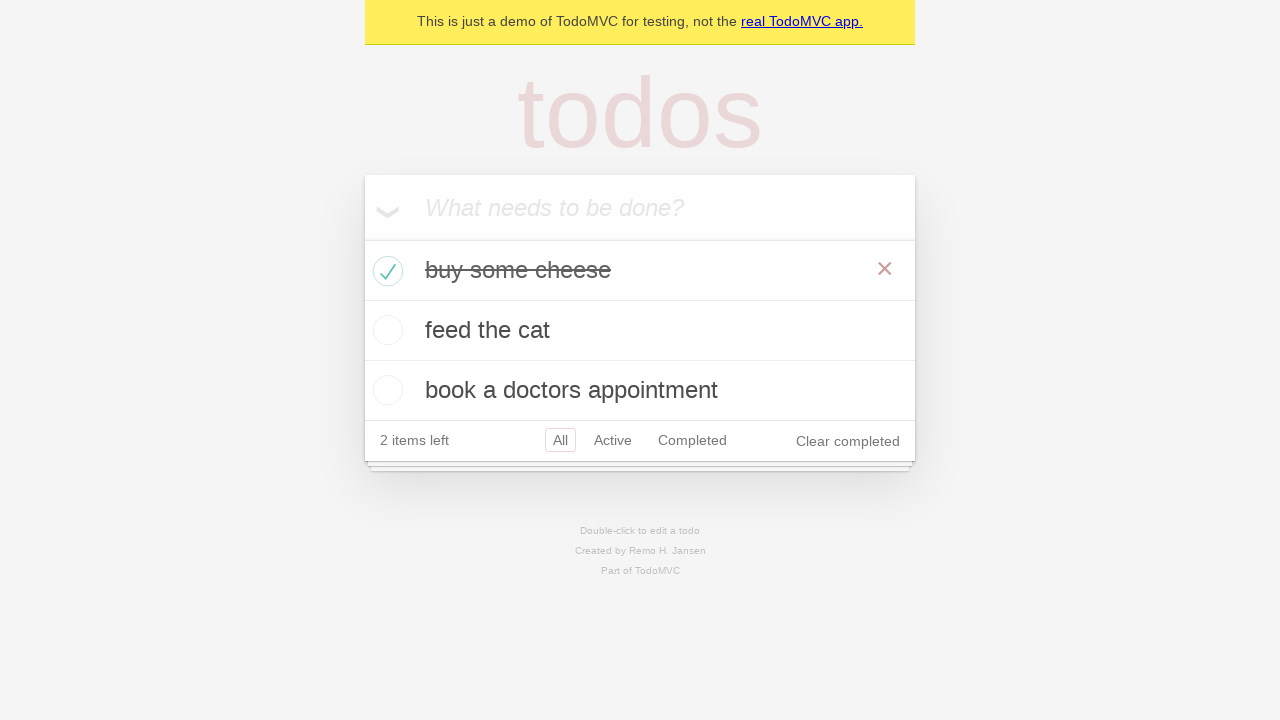

Clicked 'Clear completed' button to remove completed todo at (848, 441) on internal:role=button[name="Clear completed"i]
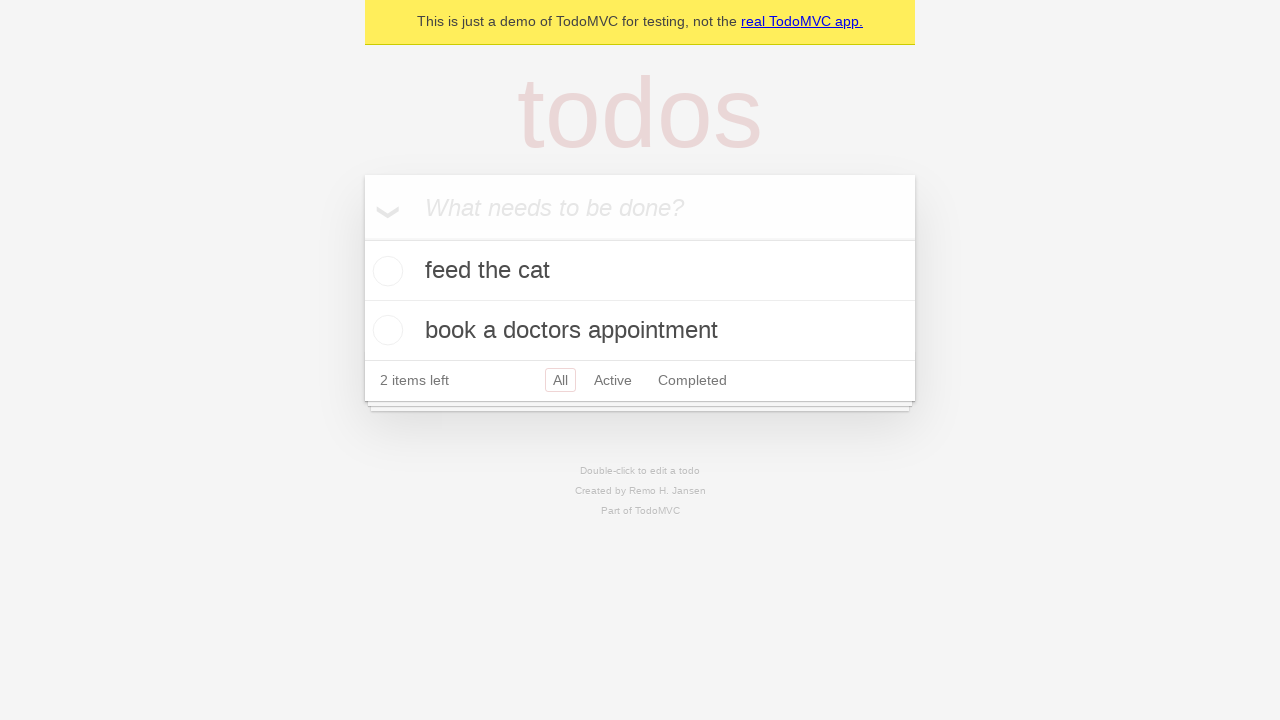

'Clear completed' button is now hidden since no items are completed
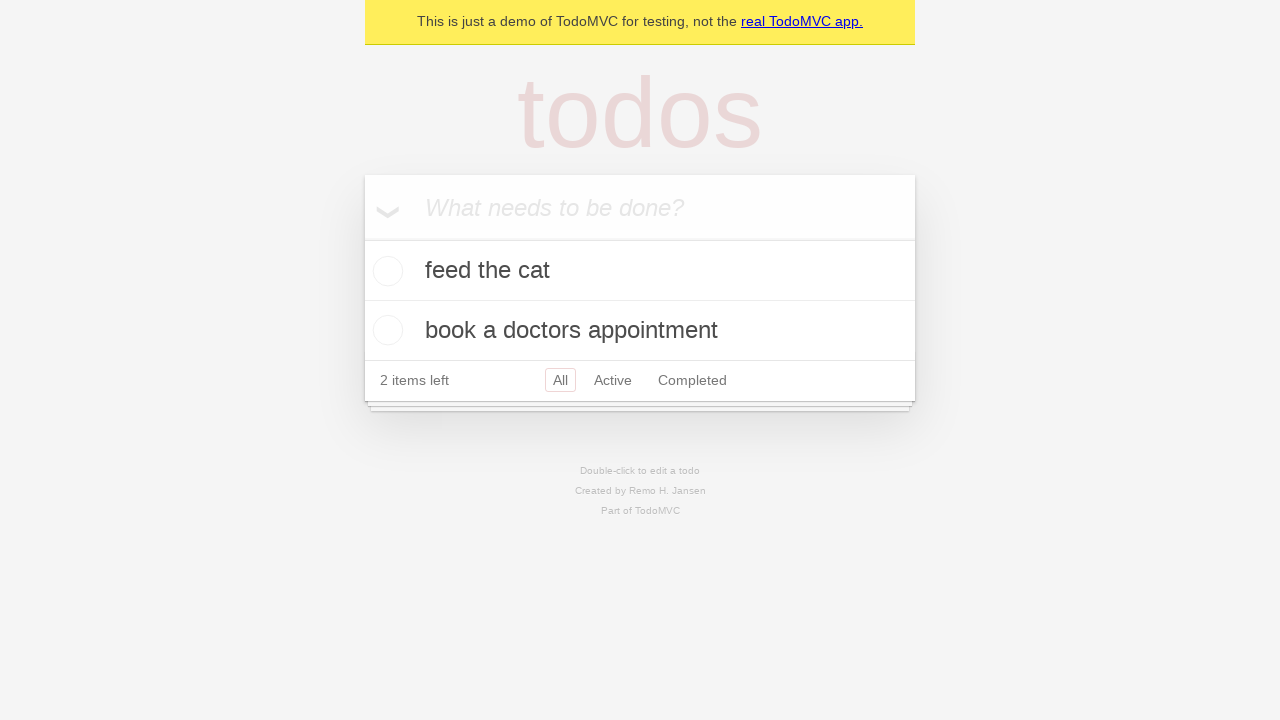

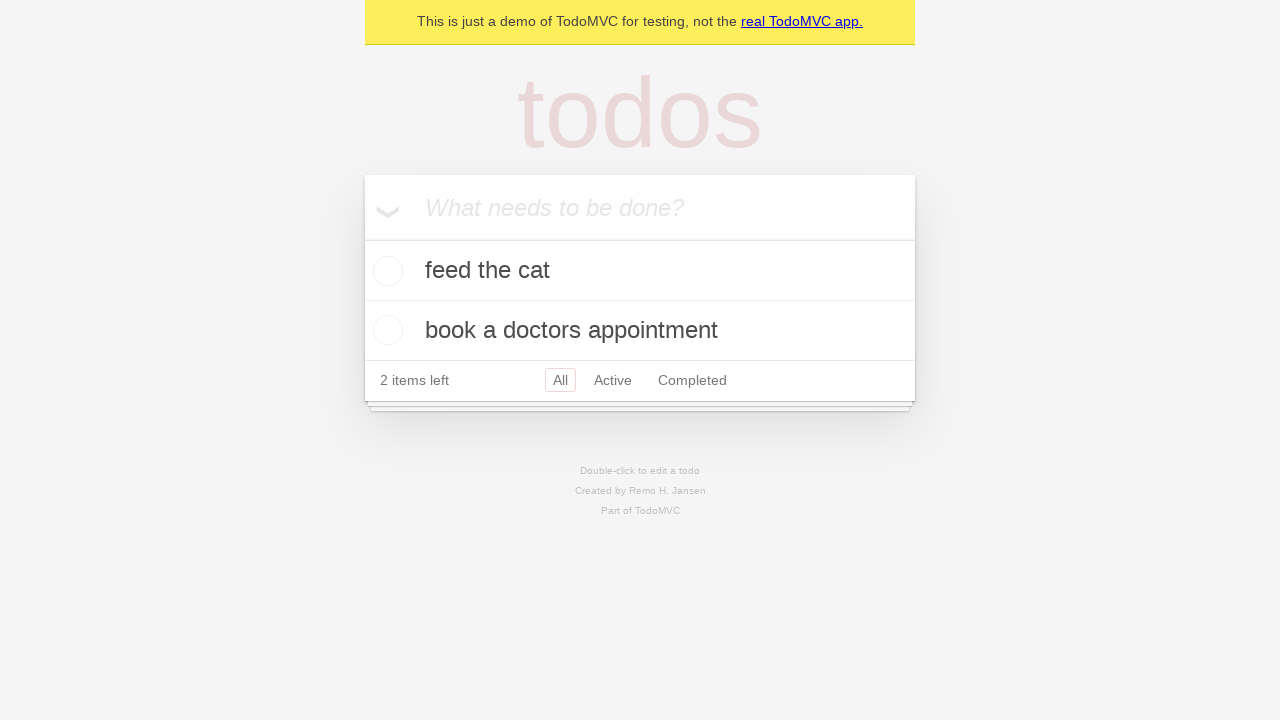